Tests a form that calculates the sum of two numbers and selects the result from a dropdown menu before submitting

Starting URL: https://suninjuly.github.io/selects1.html

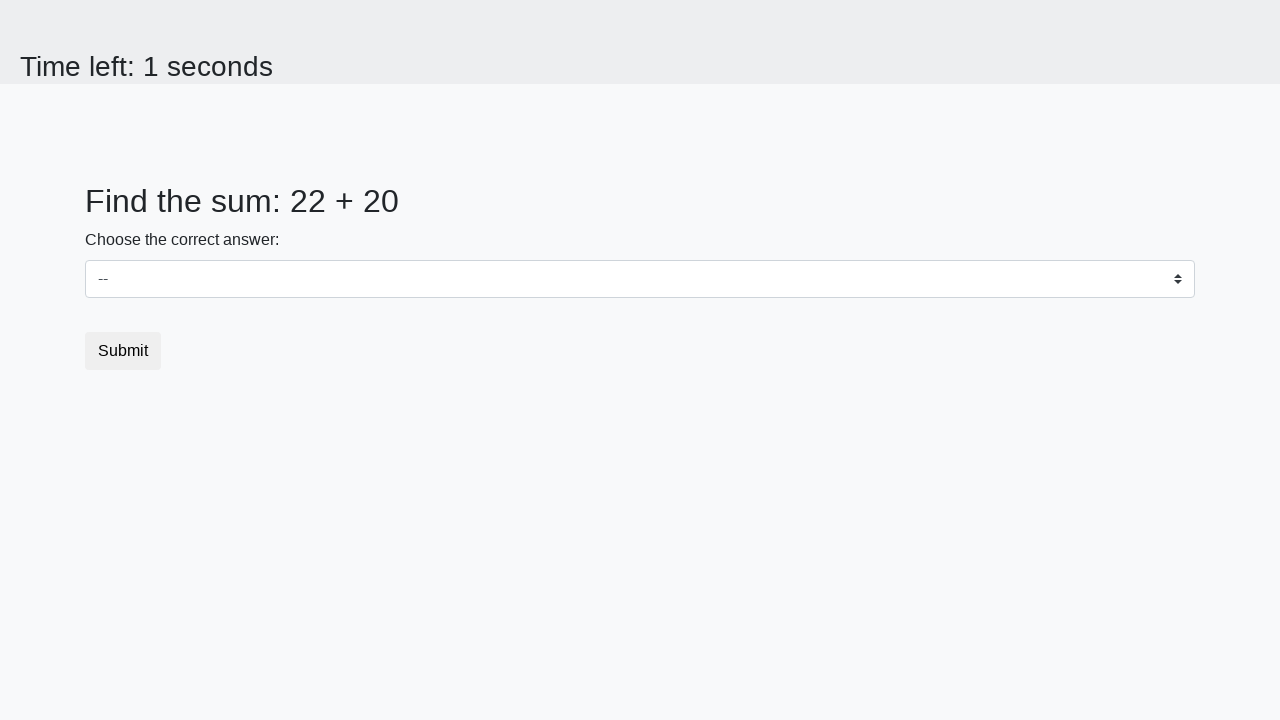

Located first number element (#num1)
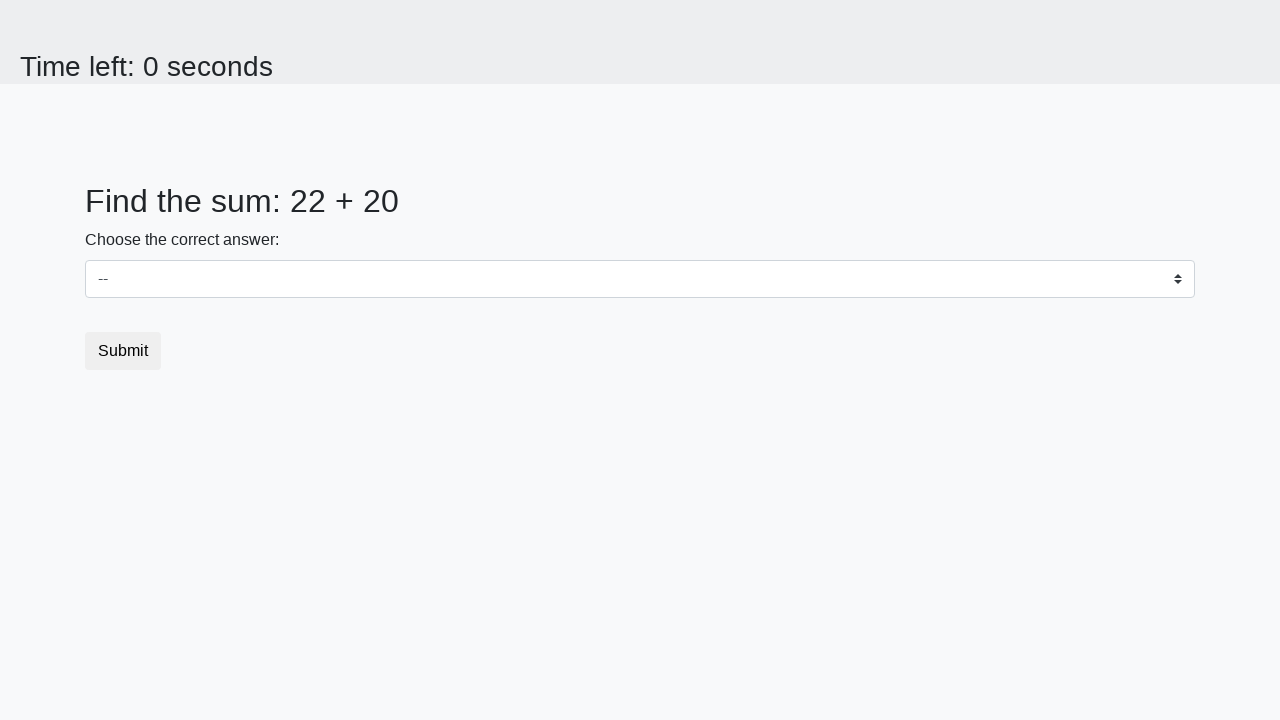

Located second number element (#num2)
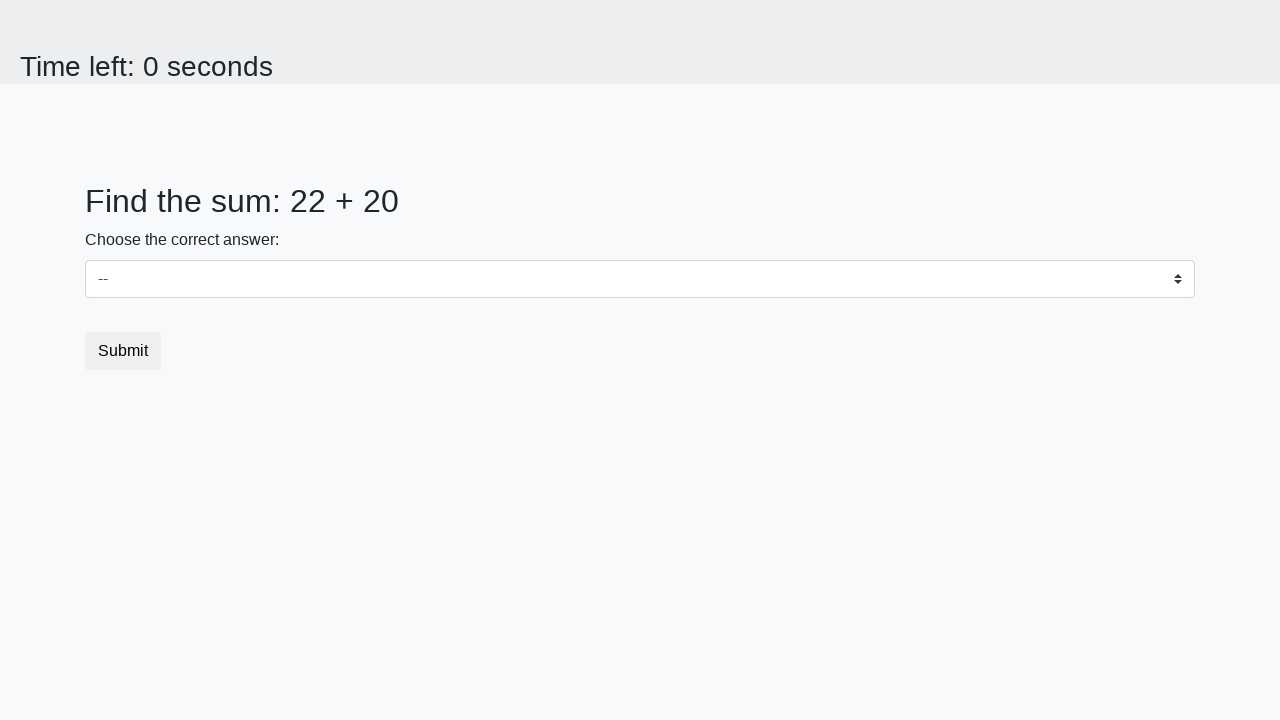

Extracted first number: 22
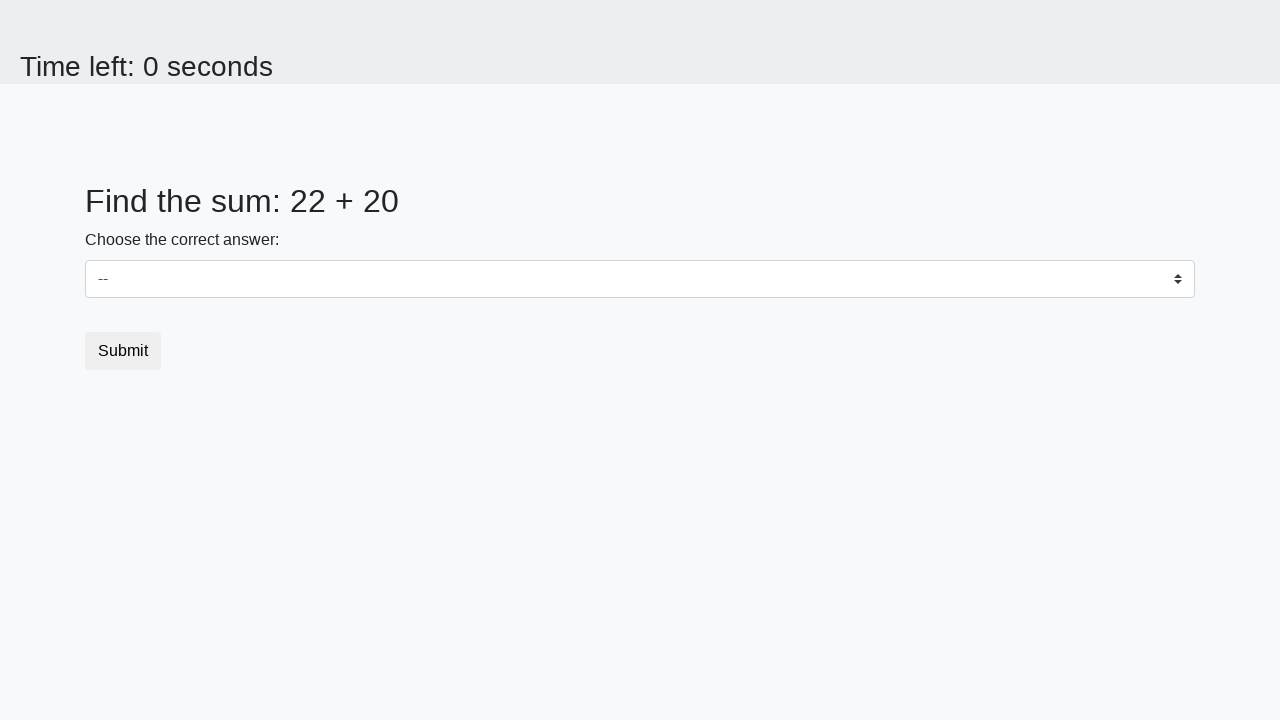

Extracted second number: 20
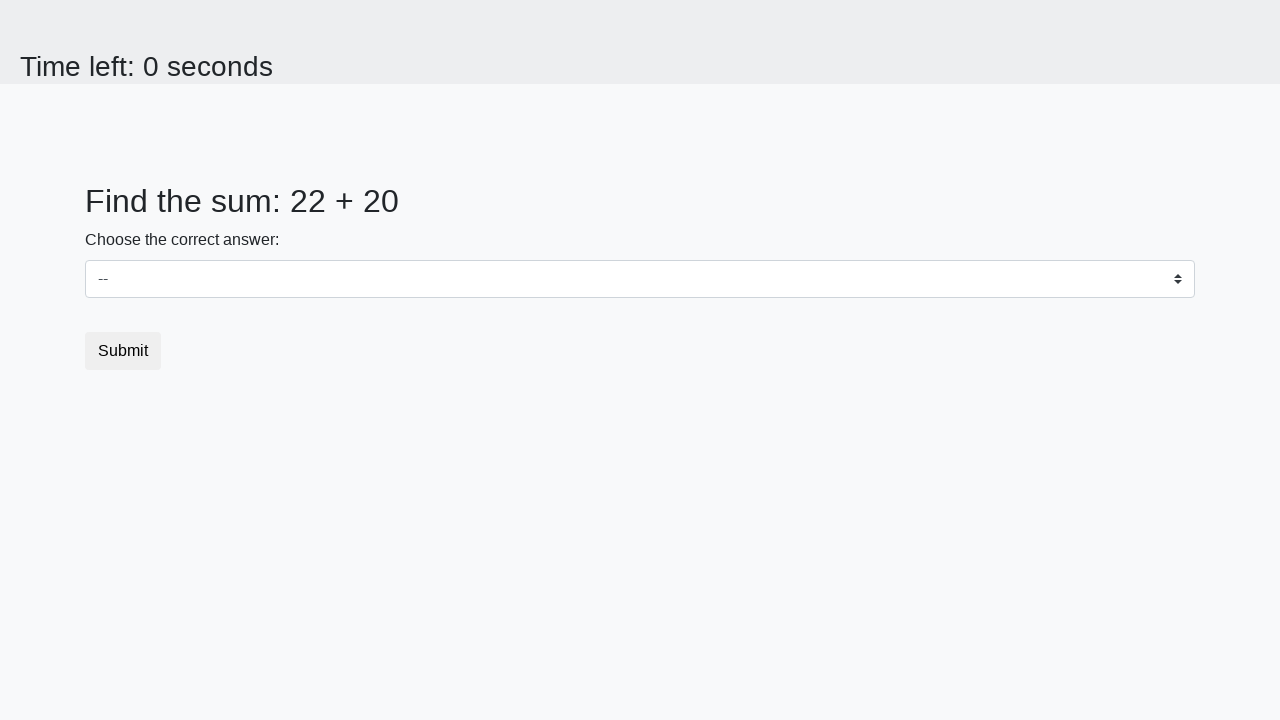

Calculated sum: 22 + 20 = 42
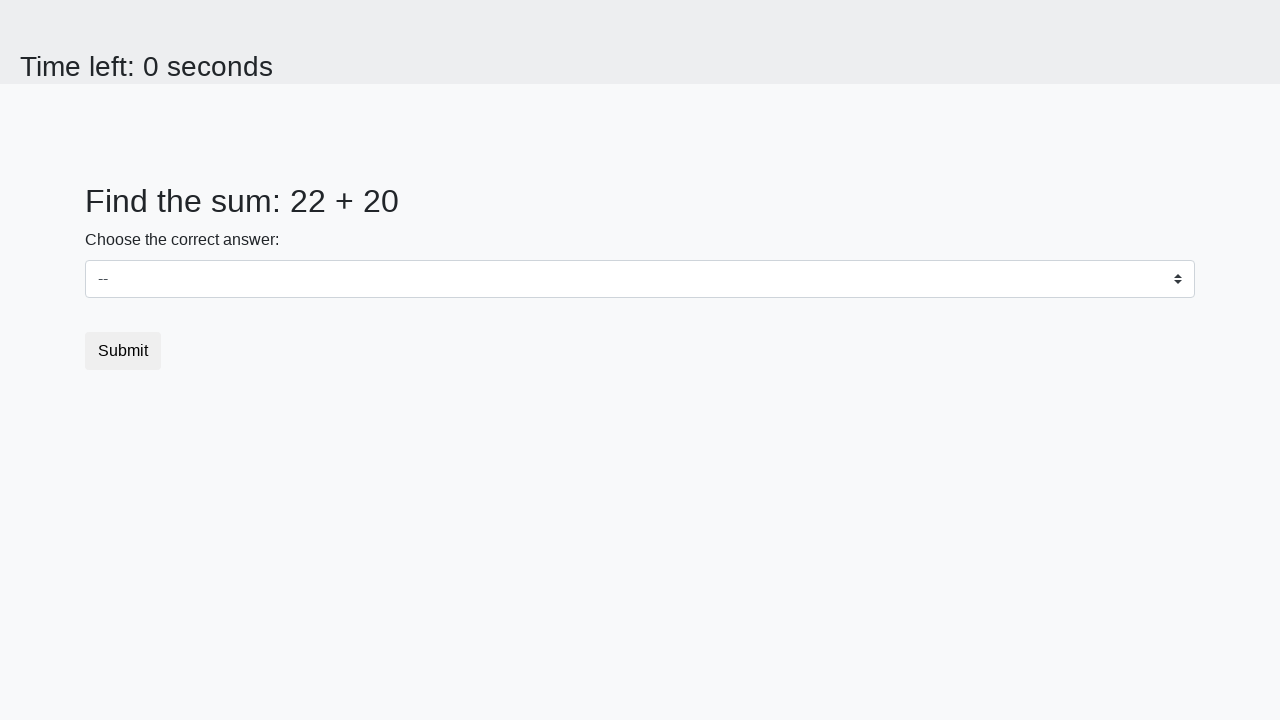

Selected calculated result '42' from dropdown menu on select
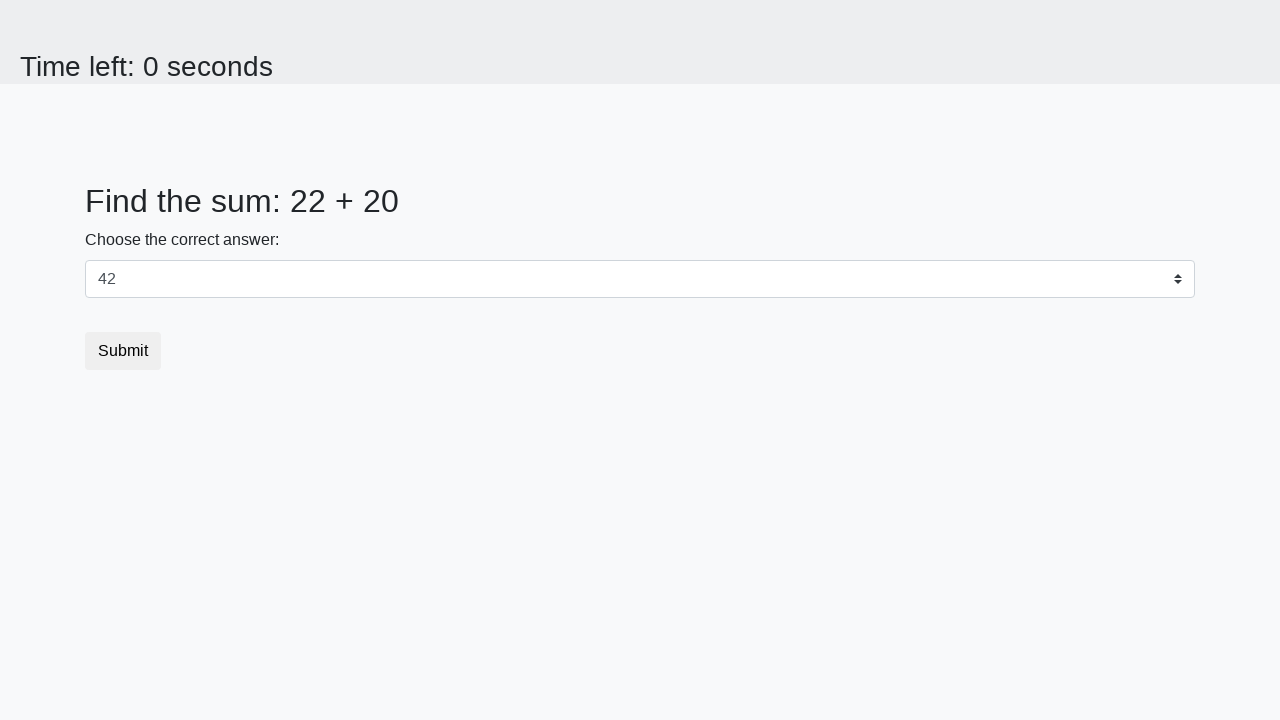

Clicked submit button to complete form at (123, 351) on button.btn
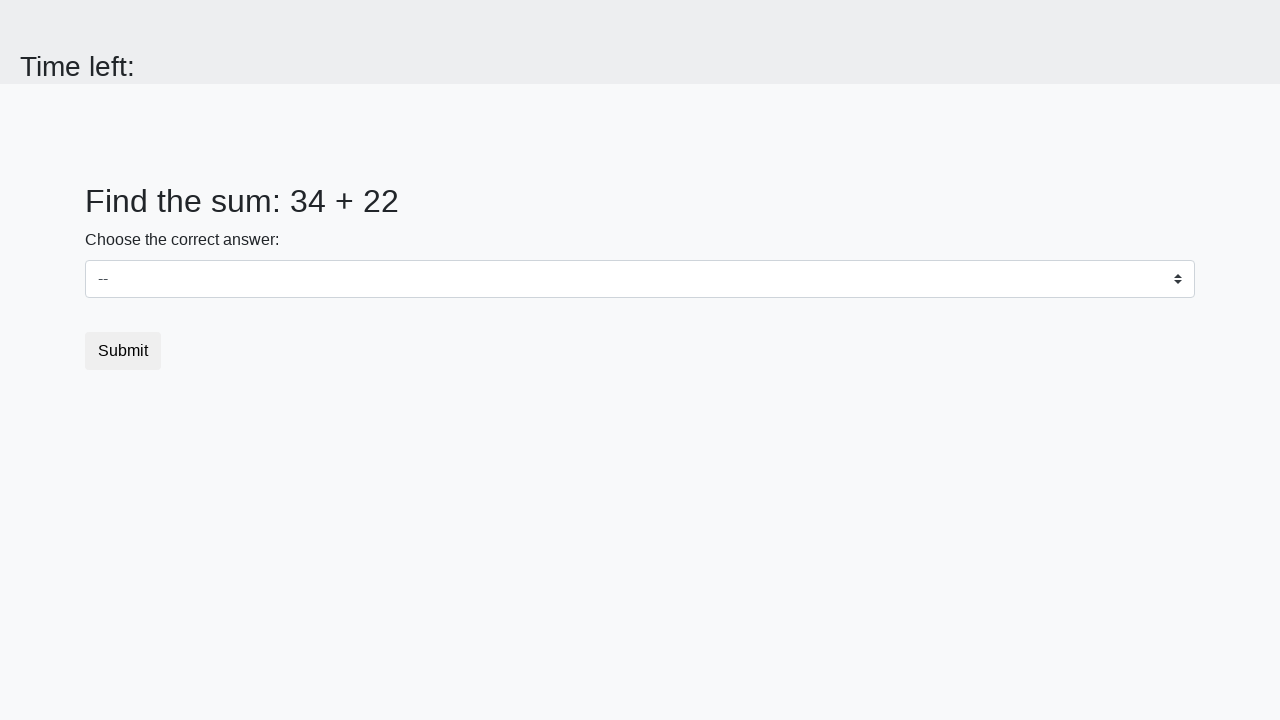

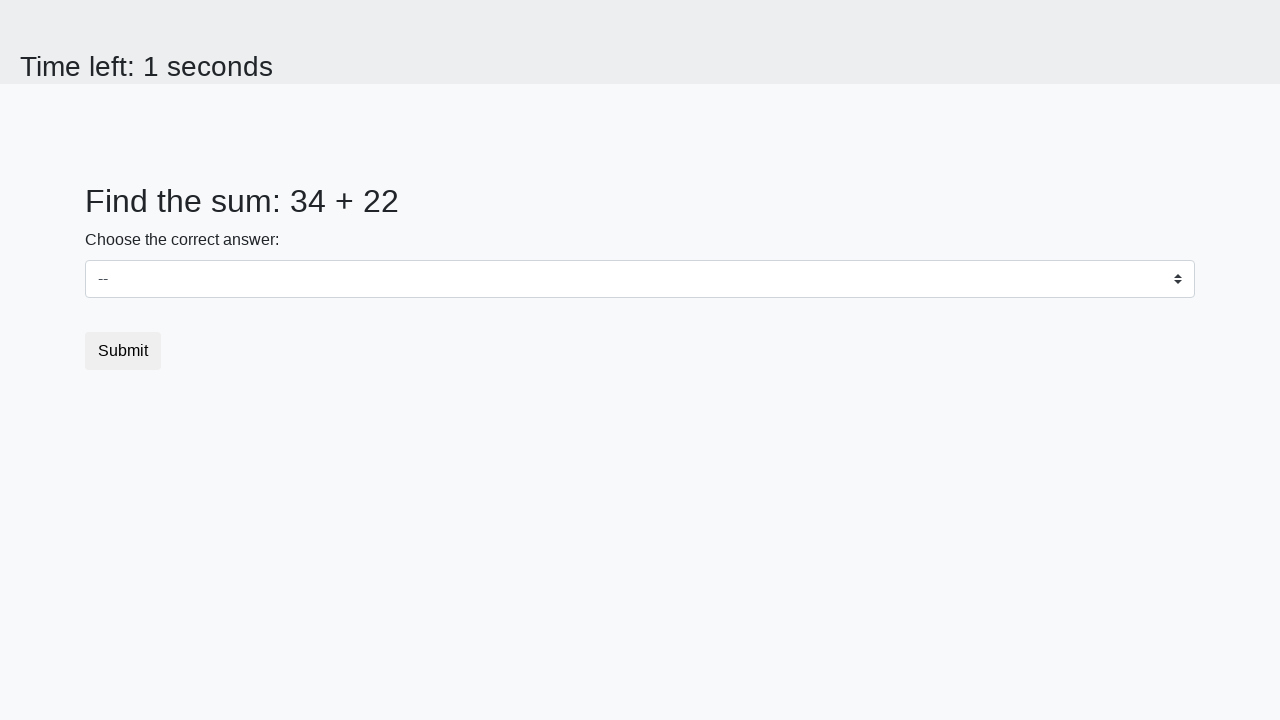